Tests that registration fails when both username and password fields are empty

Starting URL: https://anatoly-karpovich.github.io/demo-login-form/

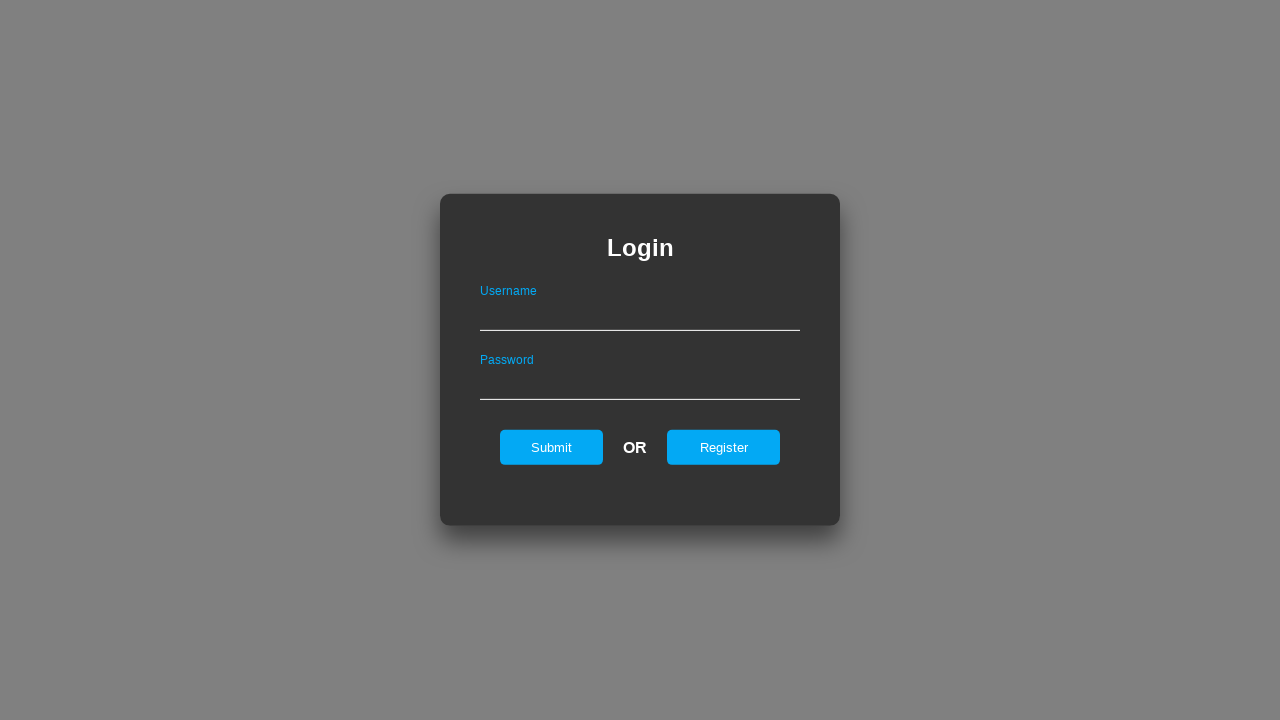

Clicked Register link to open registration form at (724, 447) on #registerOnLogin
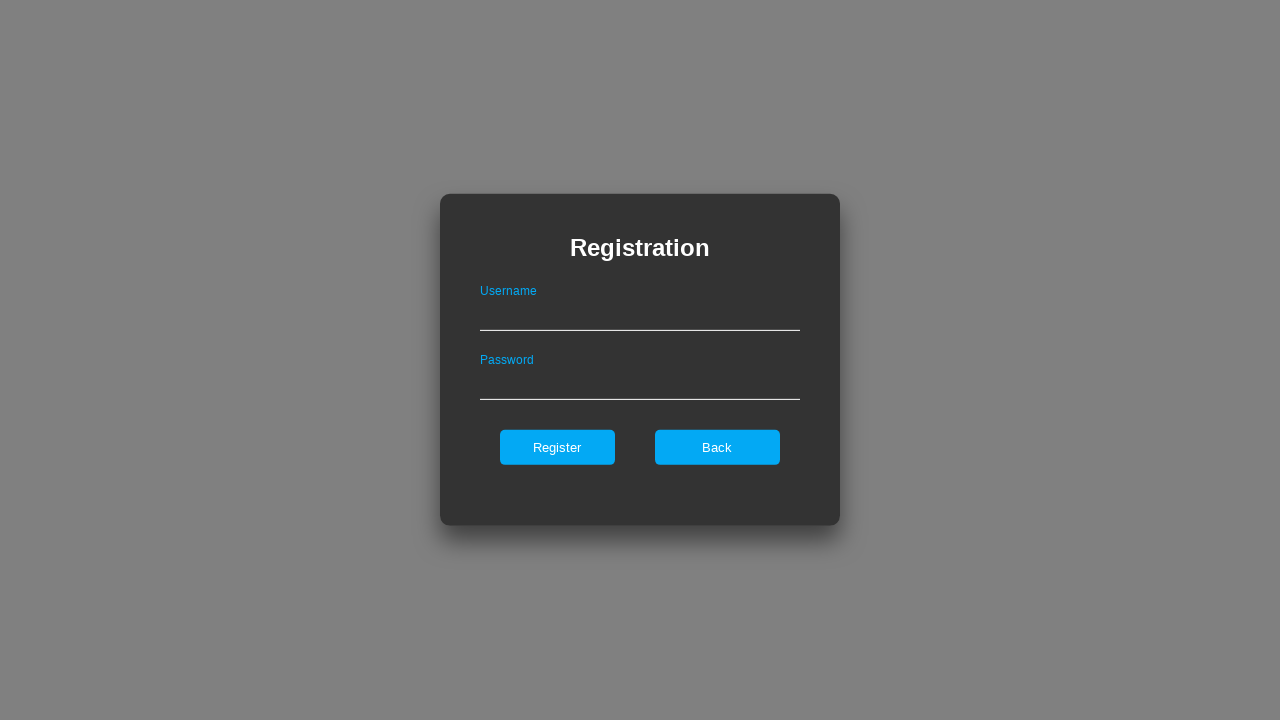

Clicked Register button with empty username and password fields at (557, 447) on #register
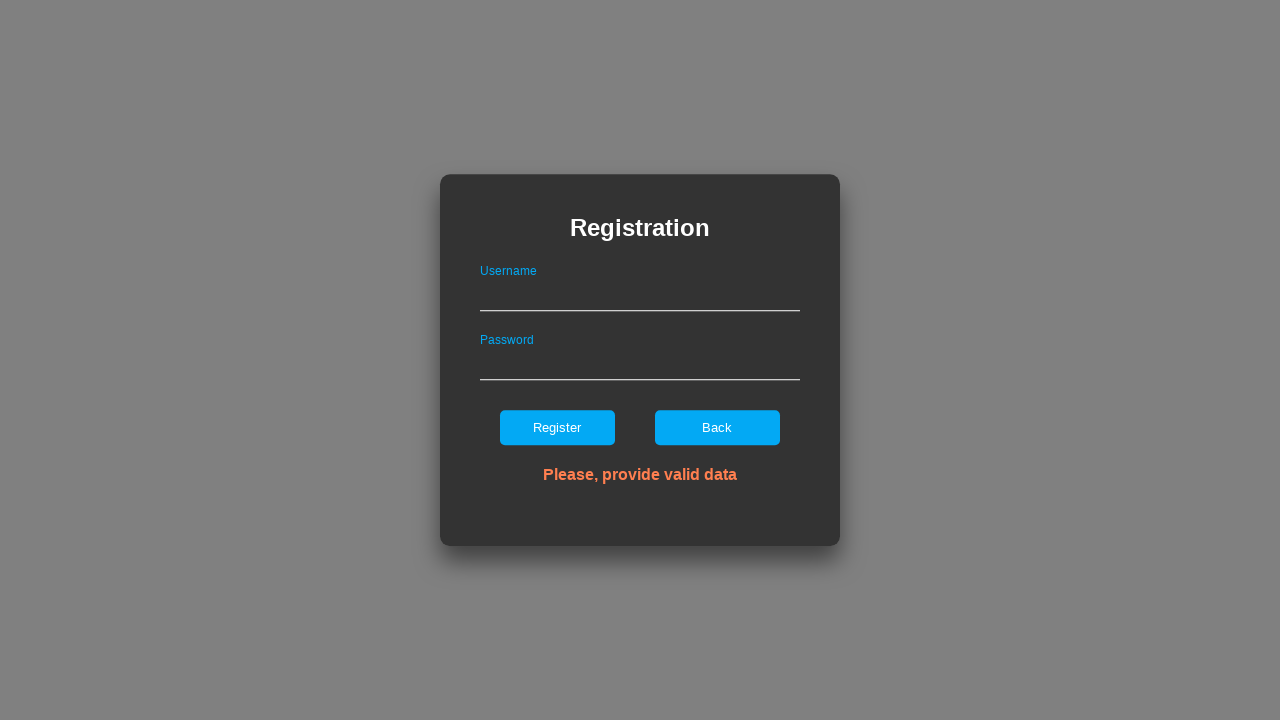

Error notification appeared for empty fields
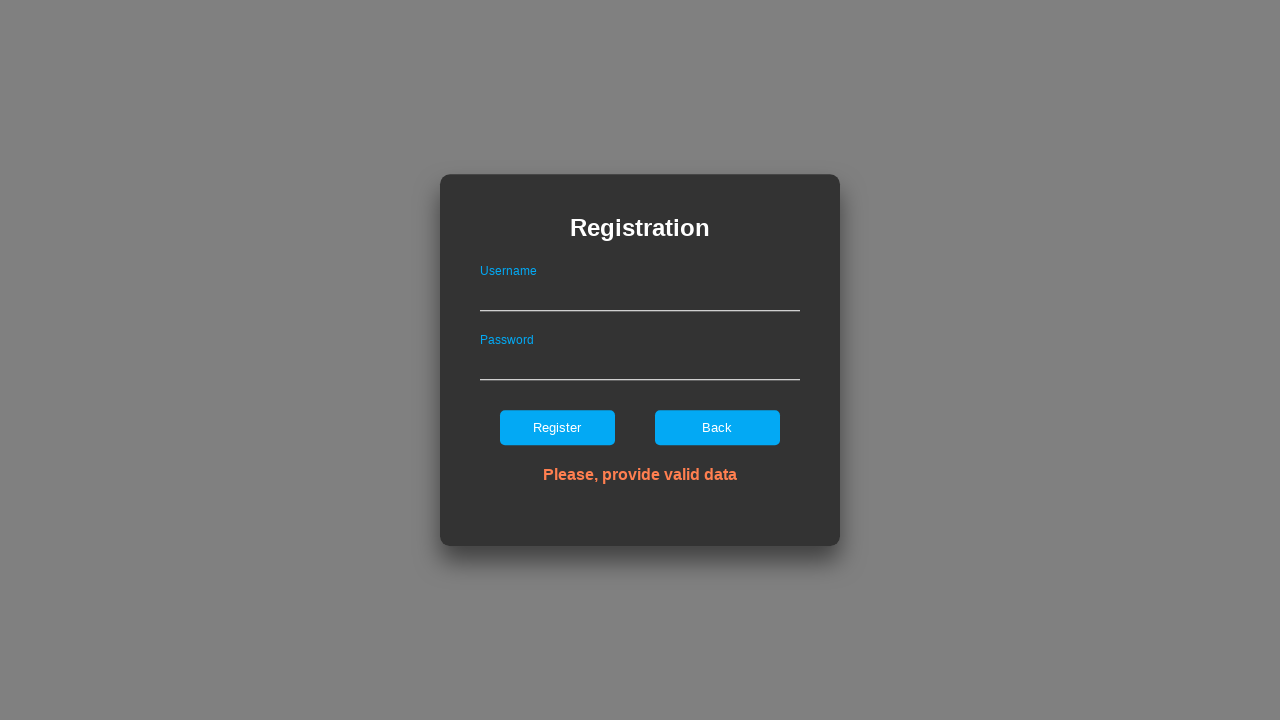

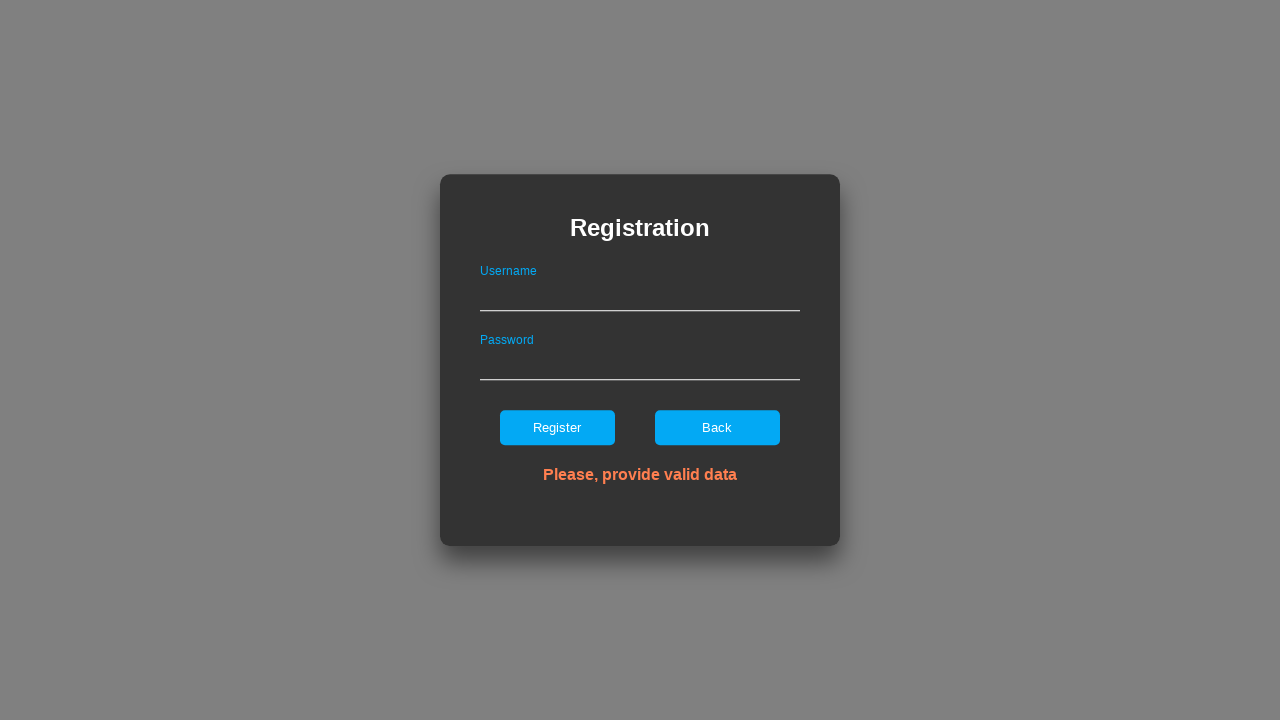